Tests cookie retrieval functionality by navigating to the site and getting all cookies

Starting URL: https://demoqa.com/

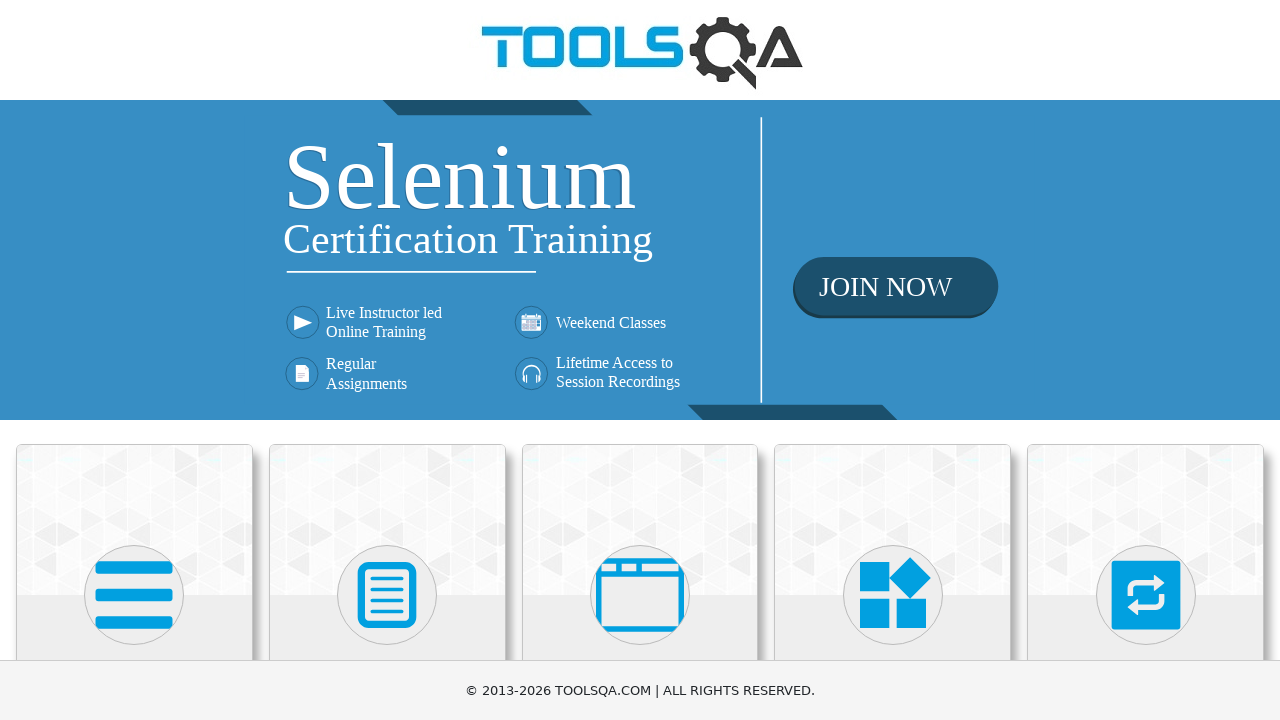

Navigated to https://demoqa.com/
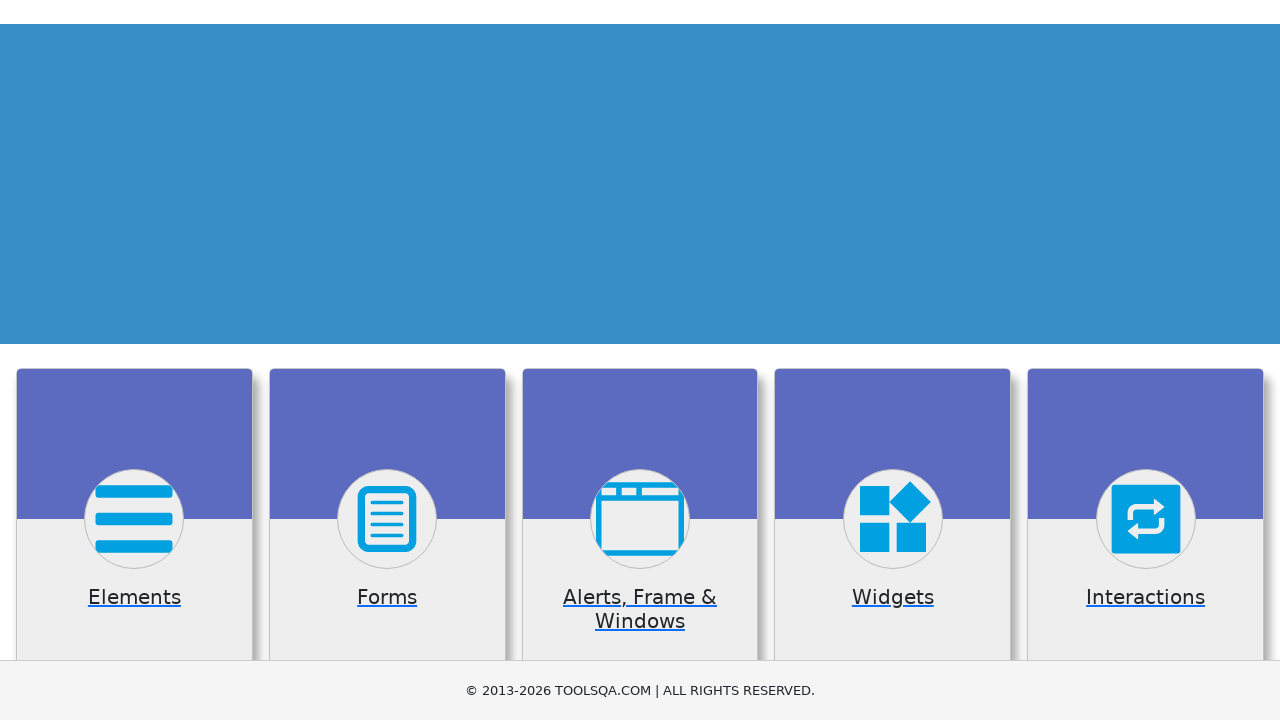

Retrieved all cookies from context
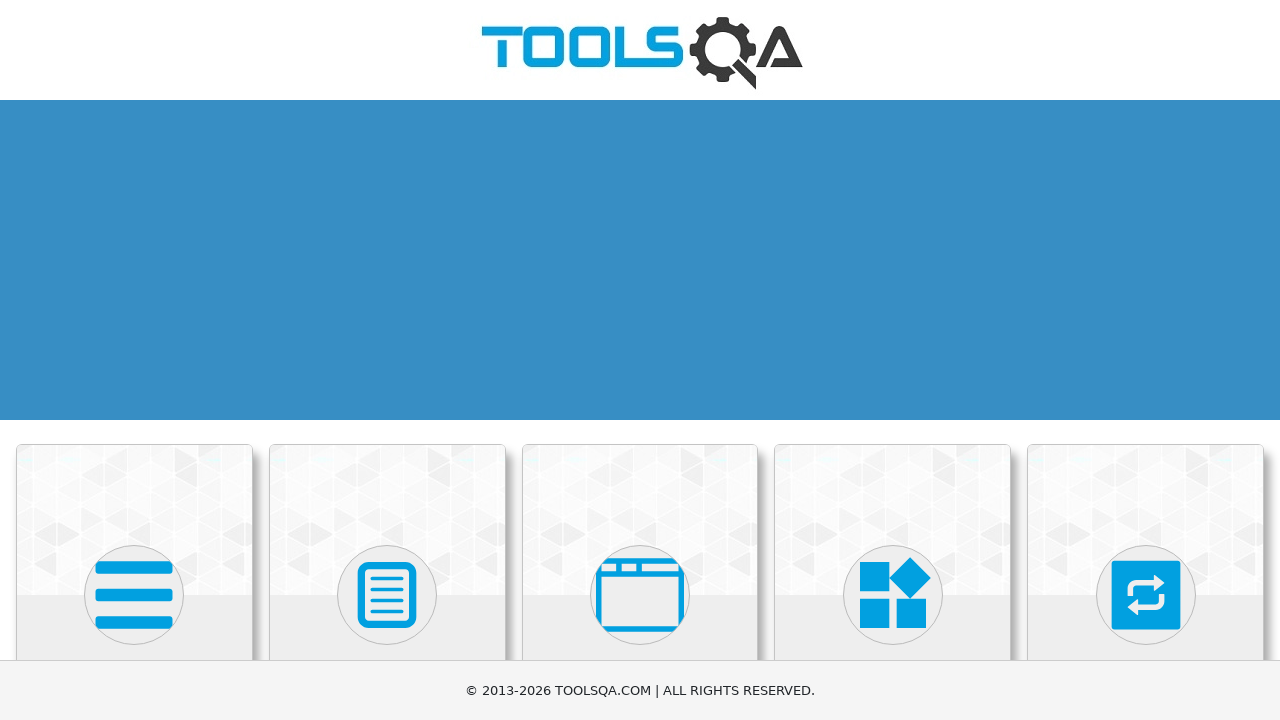

Printed cookies to console
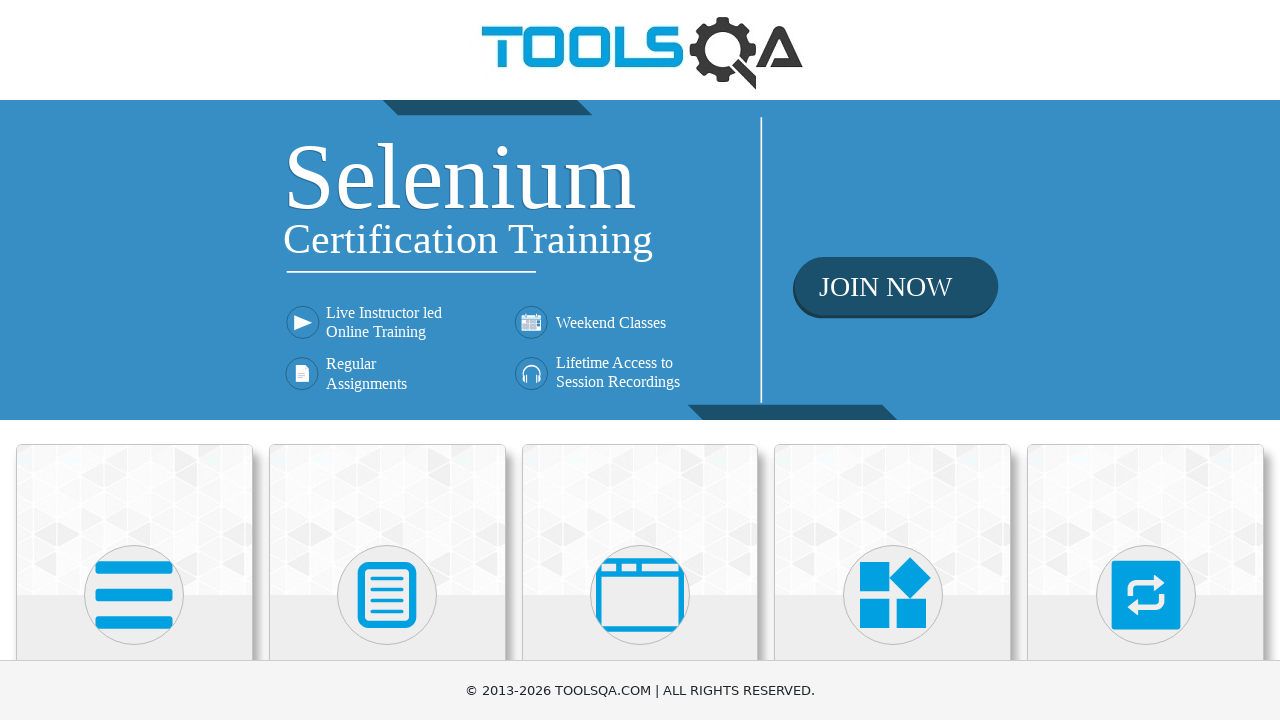

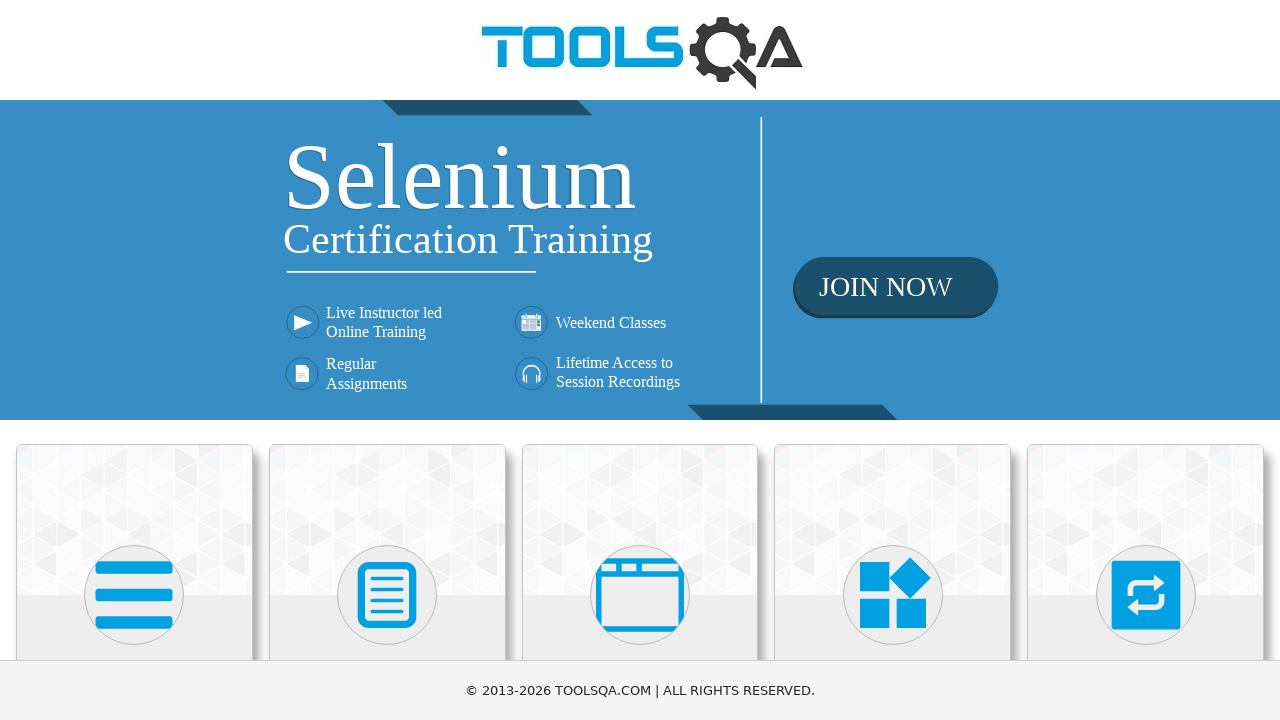